Navigates to the login page and verifies the page title is correct

Starting URL: https://the-internet.herokuapp.com/

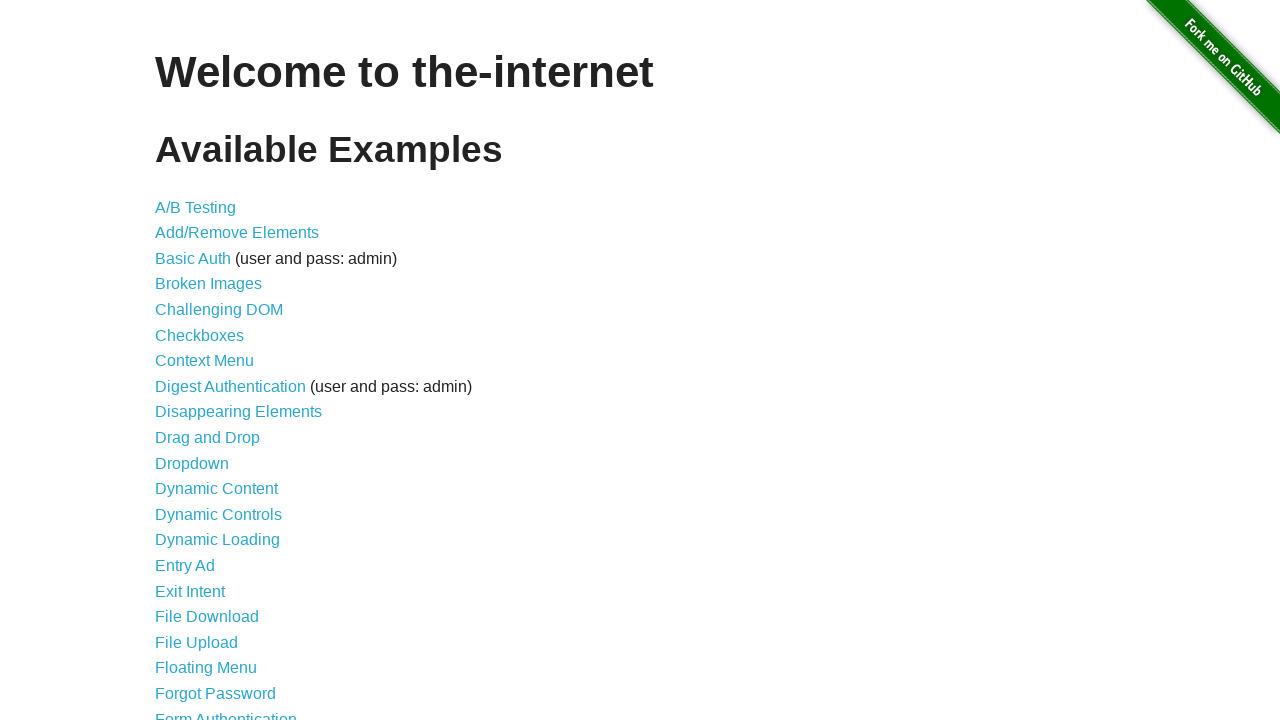

Clicked on Form Authentication link at (226, 712) on xpath=//*[@id="content"]/ul/li[21]/a
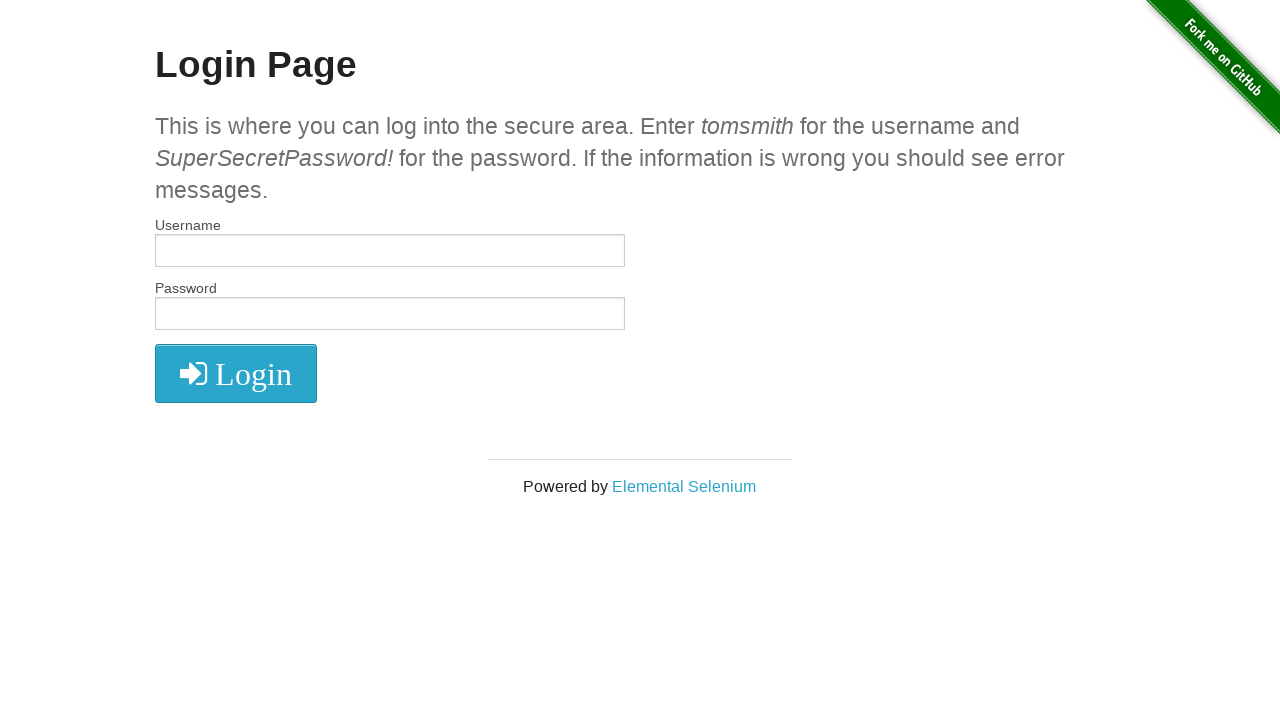

Login page loaded and h2 heading appeared
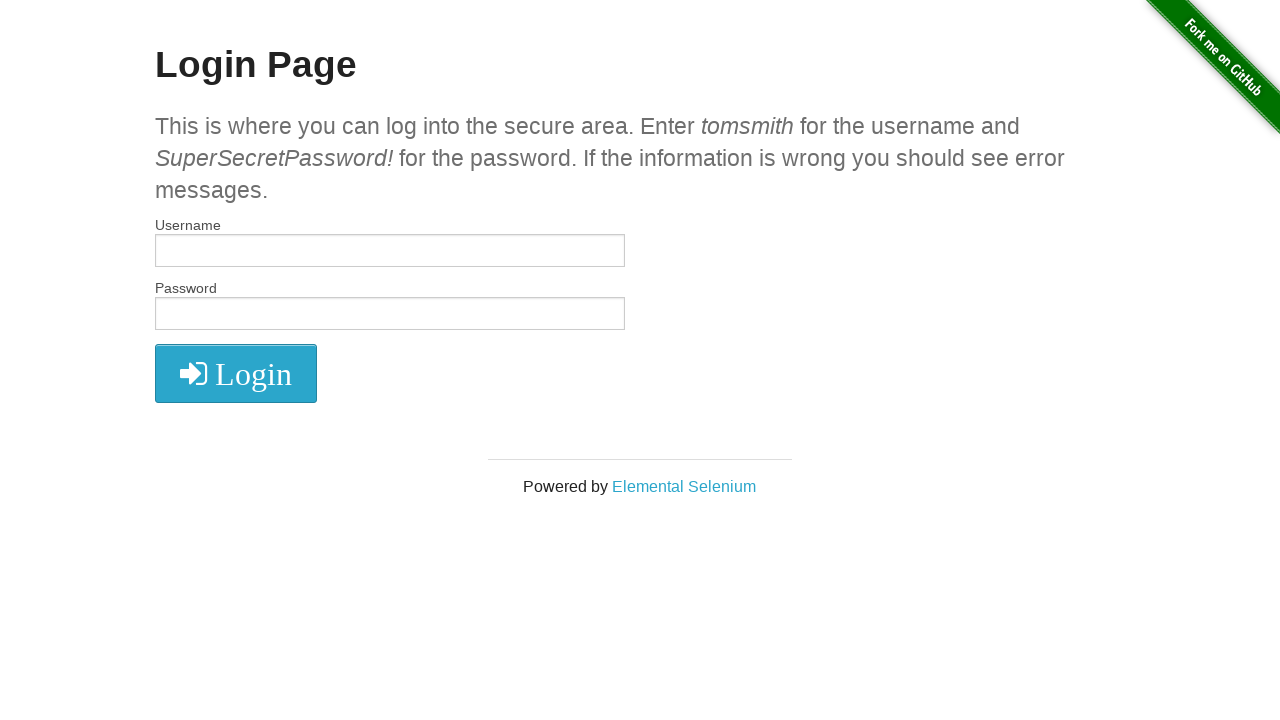

Verified page title is 'The Internet'
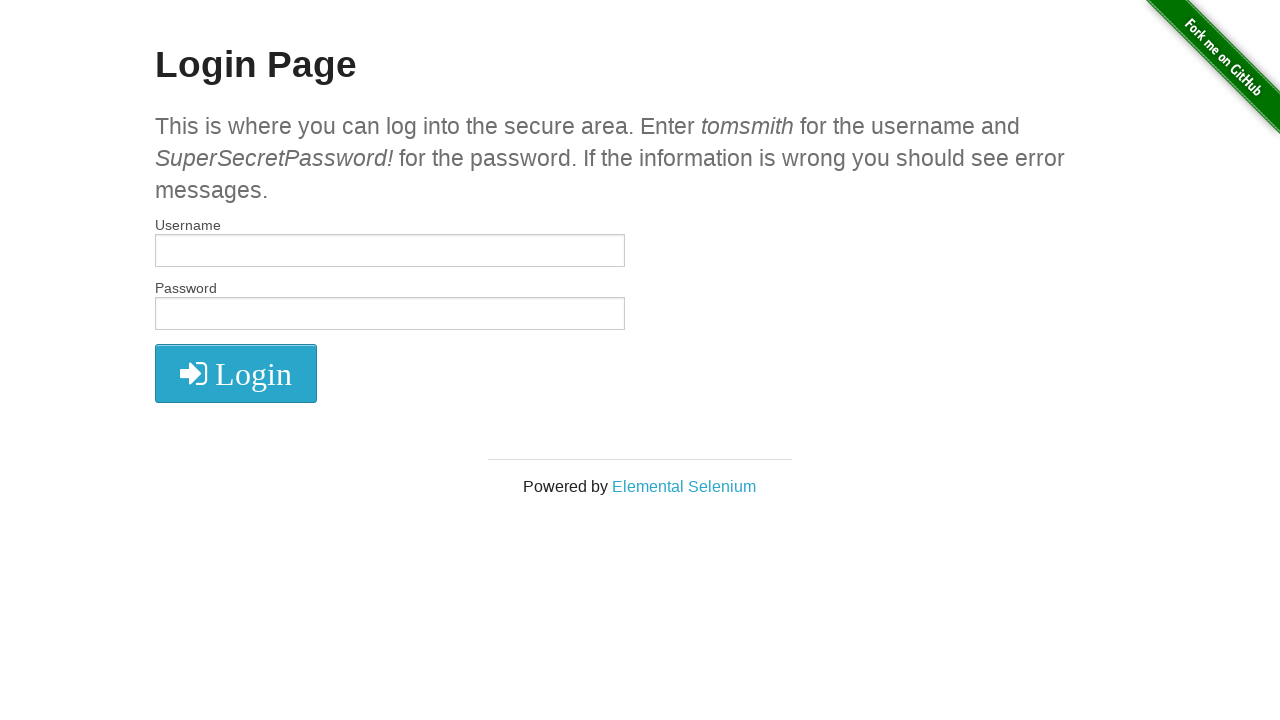

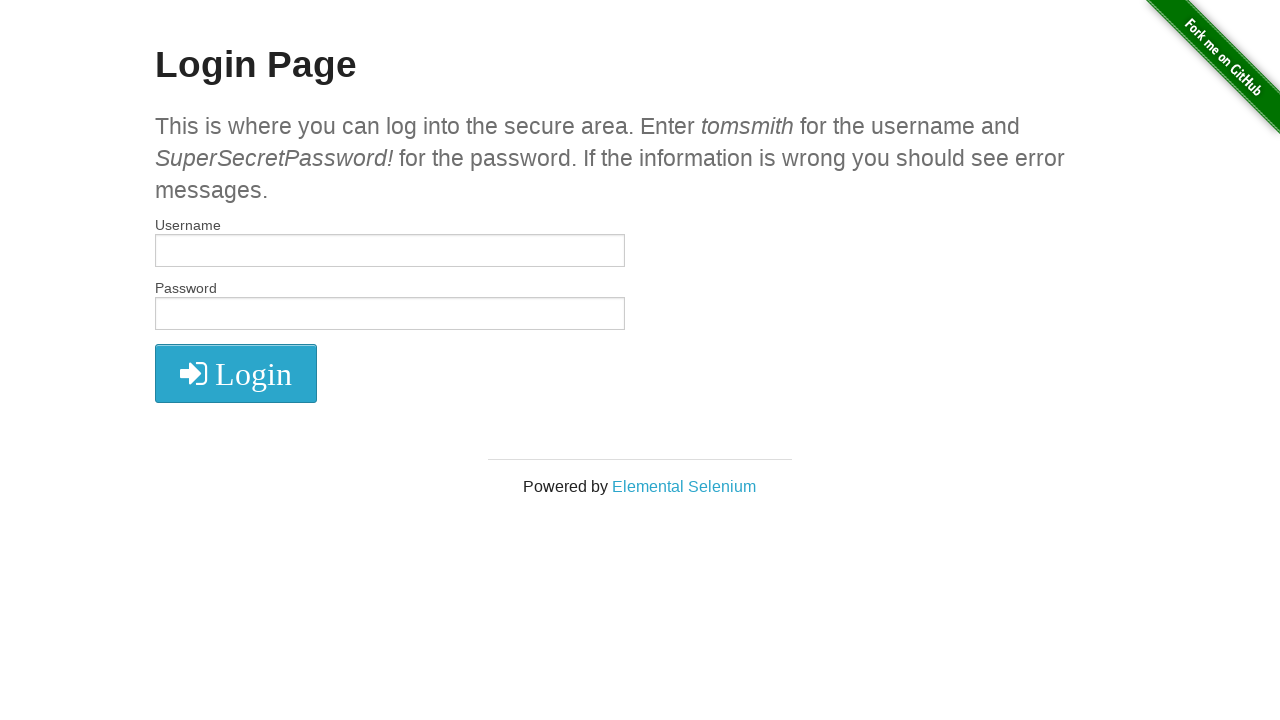